Tests radio button functionality on a jQuery Mobile demo page by checking and unchecking various radio buttons in different groups (basic markup and horizontal group) and verifying their checked states.

Starting URL: https://demos.jquerymobile.com/1.4.5/checkboxradio-radio/

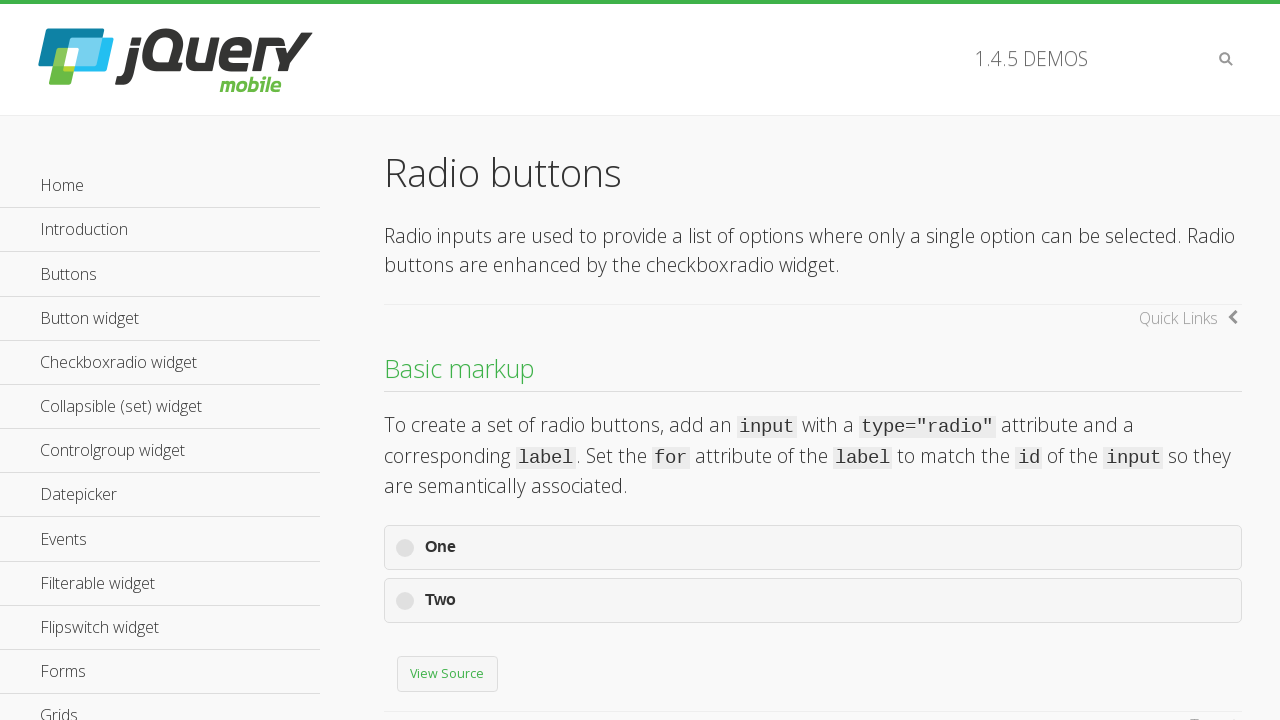

Checked first radio button in basic markup section (radio-choice-0a) at (402, 548) on #radio-choice-0a
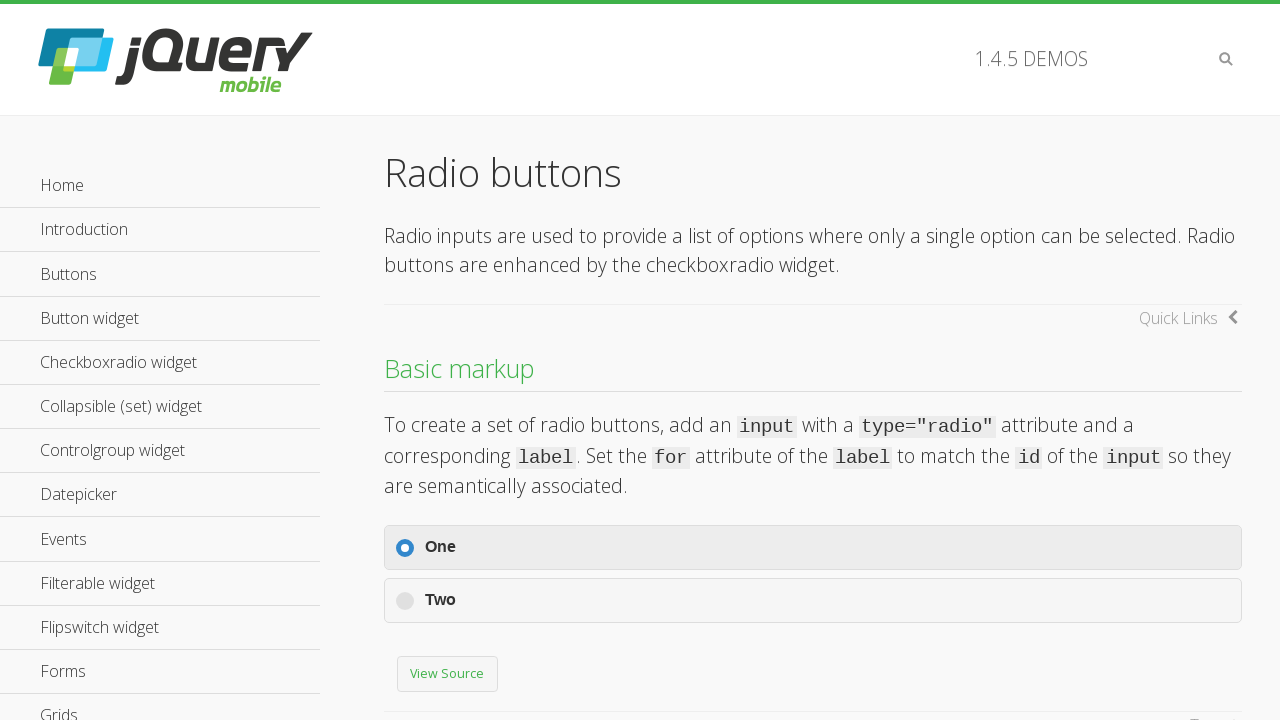

Checked second radio button in basic markup section (radio-choice-0b) at (402, 601) on #radio-choice-0b
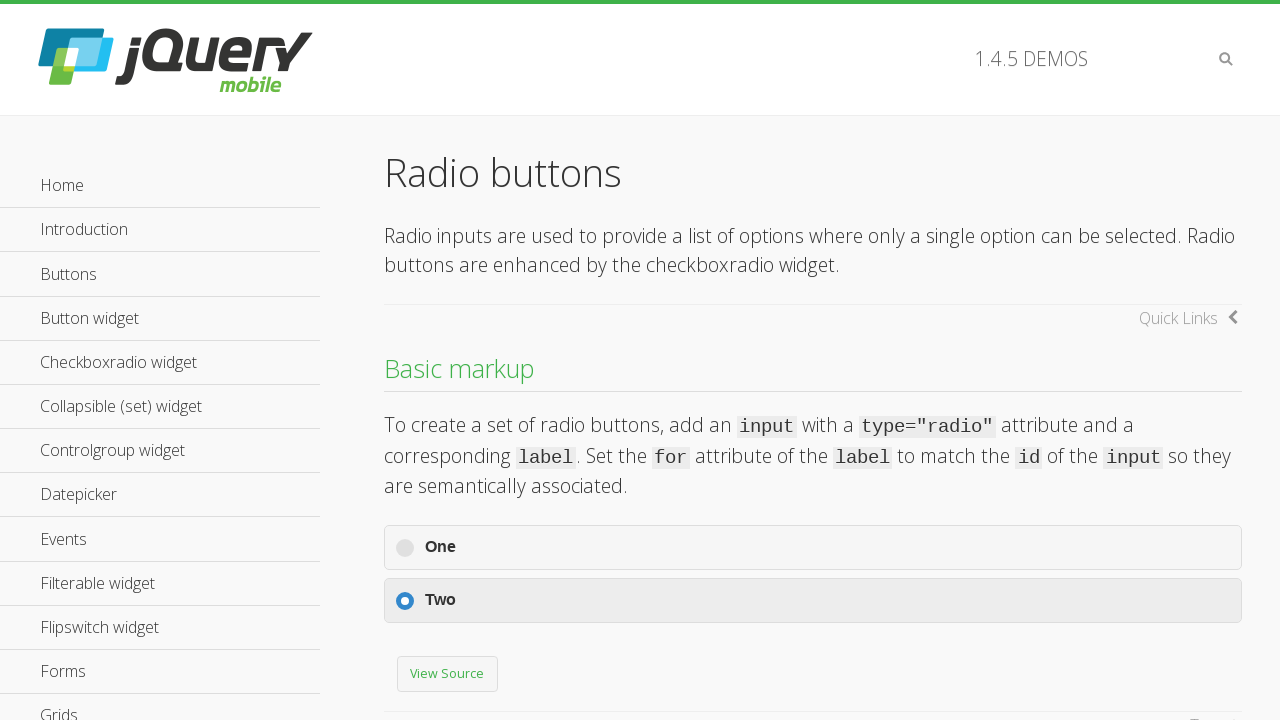

Asserted that second radio button in basic markup section is checked
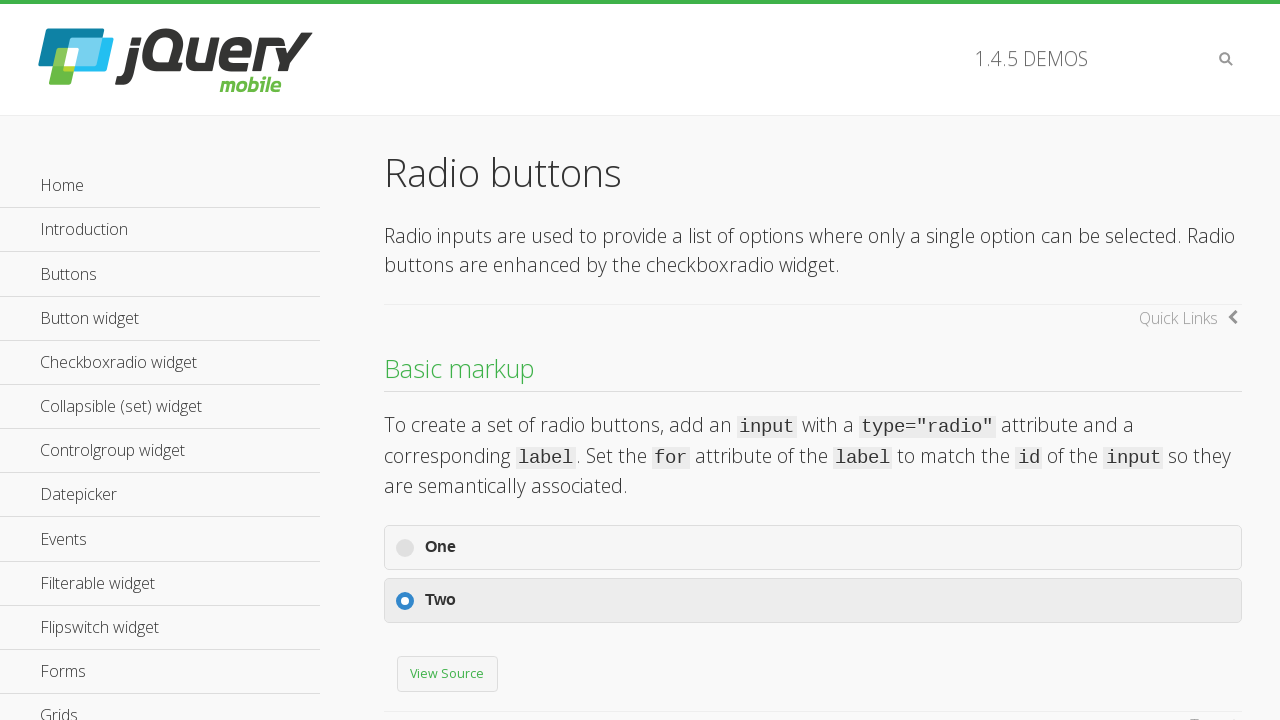

Asserted that first radio button in basic markup section is unchecked
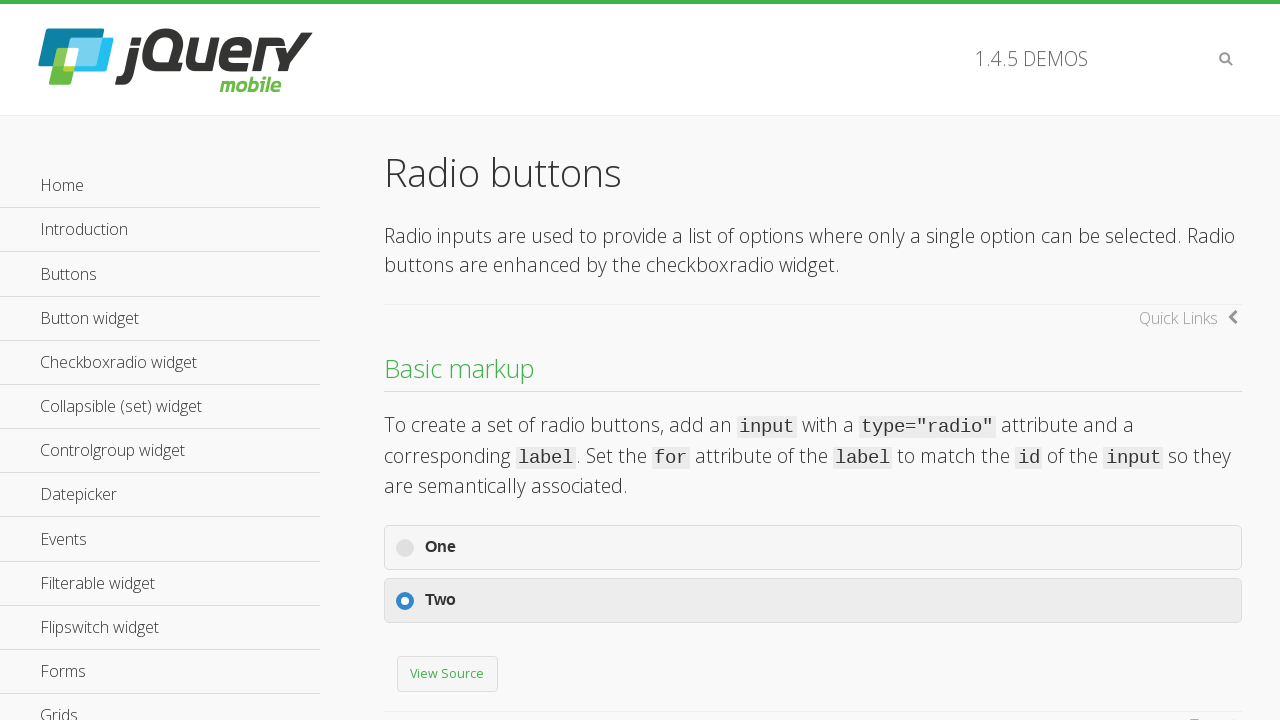

Checked second radio button in horizontal group section (radio-choice-h-2b) at (482, 361) on #radio-choice-h-2b
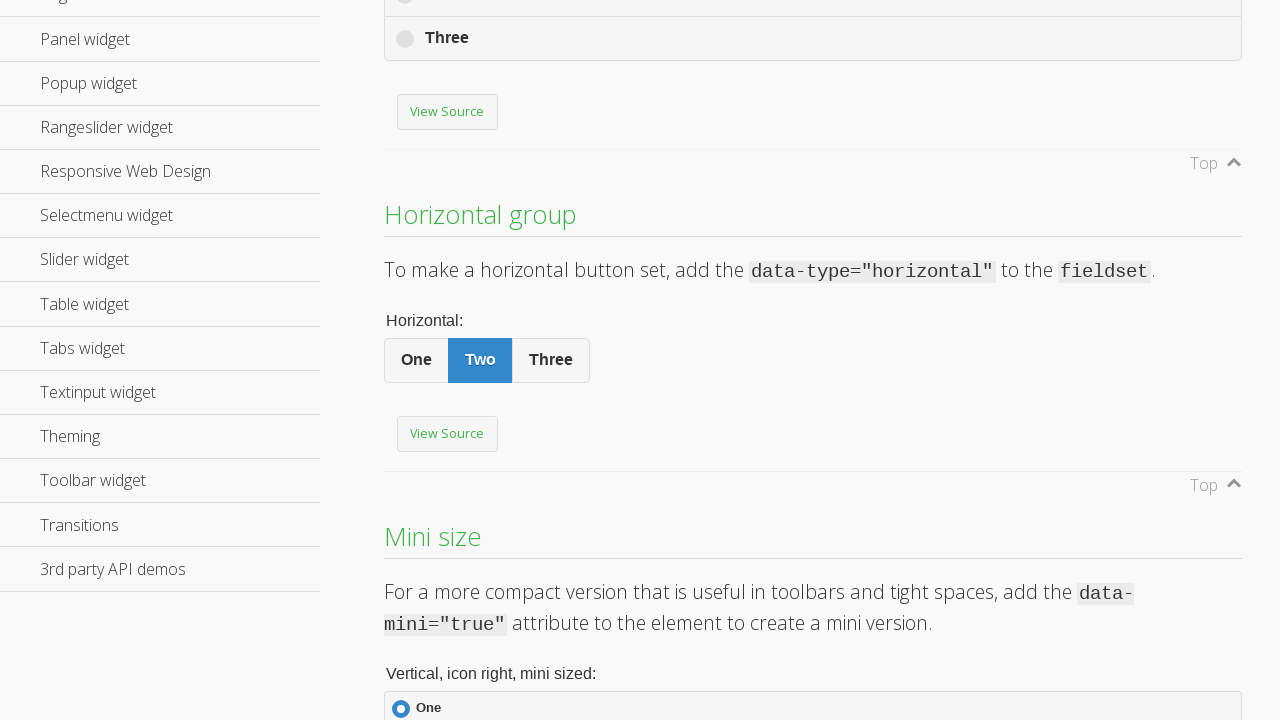

Checked third radio button in horizontal group section (radio-choice-h-2c) at (553, 361) on #radio-choice-h-2c
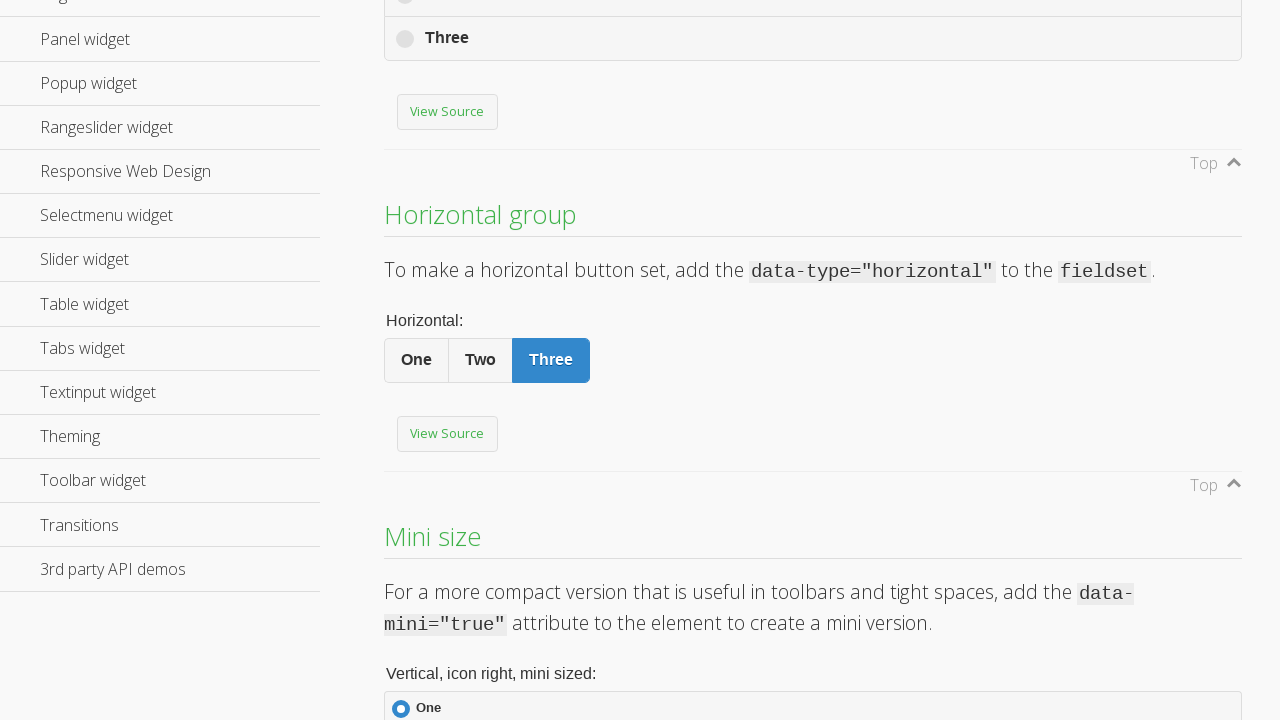

Asserted that third radio button in horizontal group section is checked
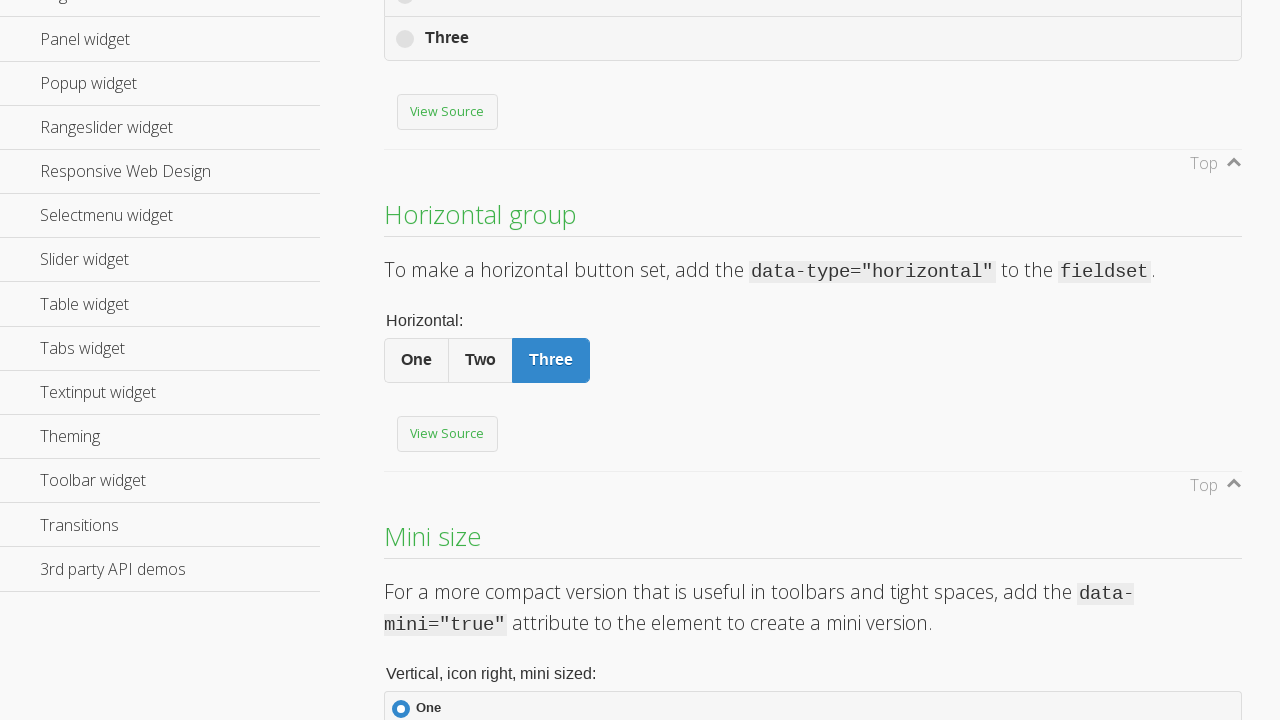

Asserted that first radio button in horizontal group section is unchecked
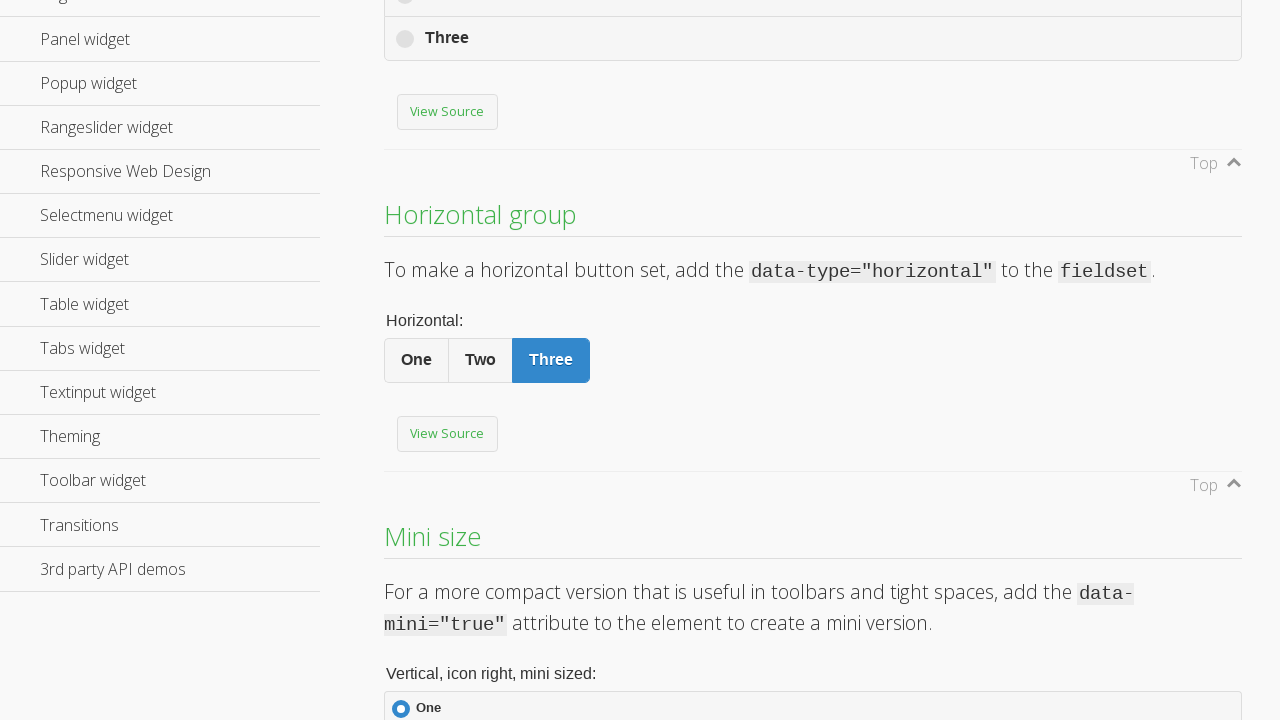

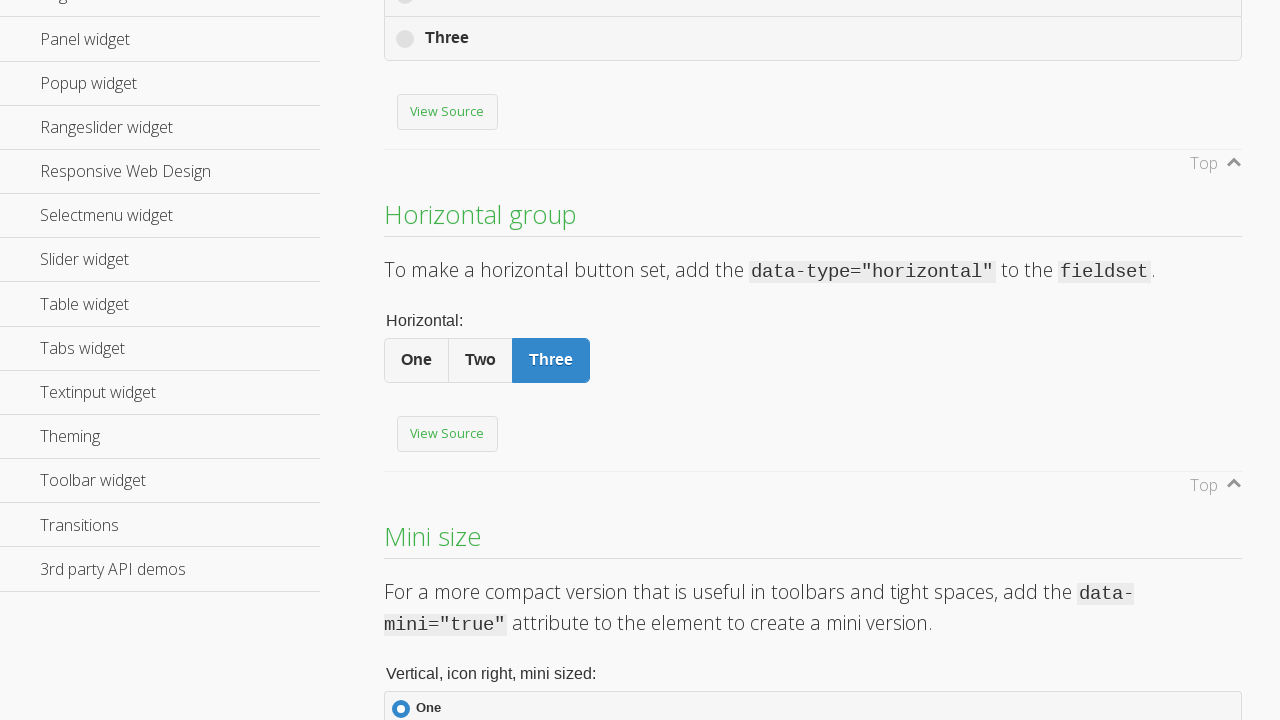